Clicks the link on example.com and verifies navigation to iana.org

Starting URL: https://example.com

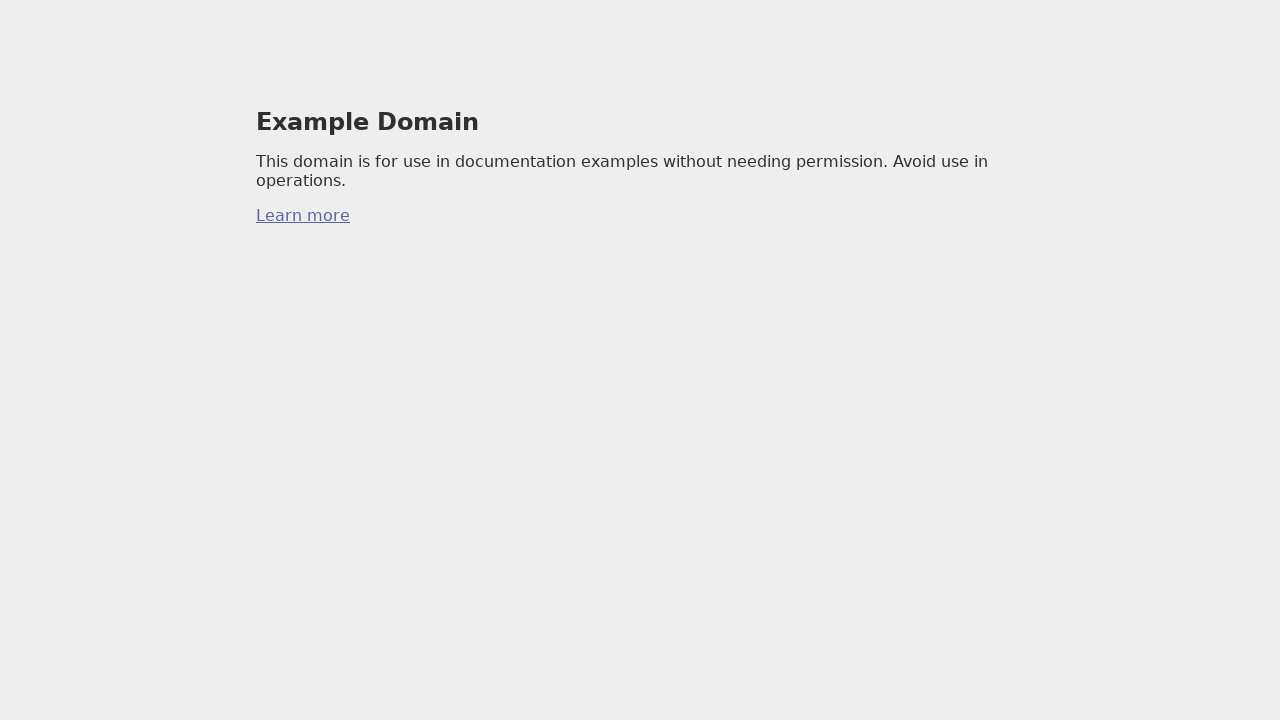

Clicked the link on example.com at (303, 216) on a
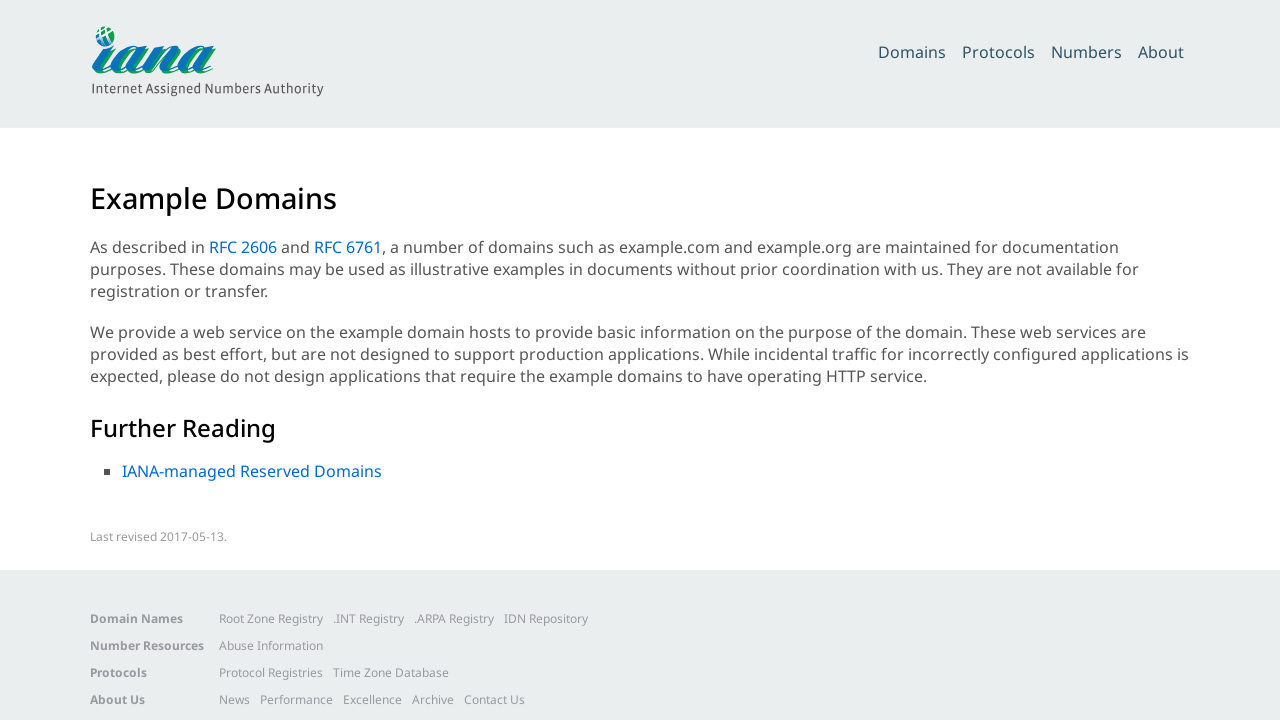

Page loaded after navigation
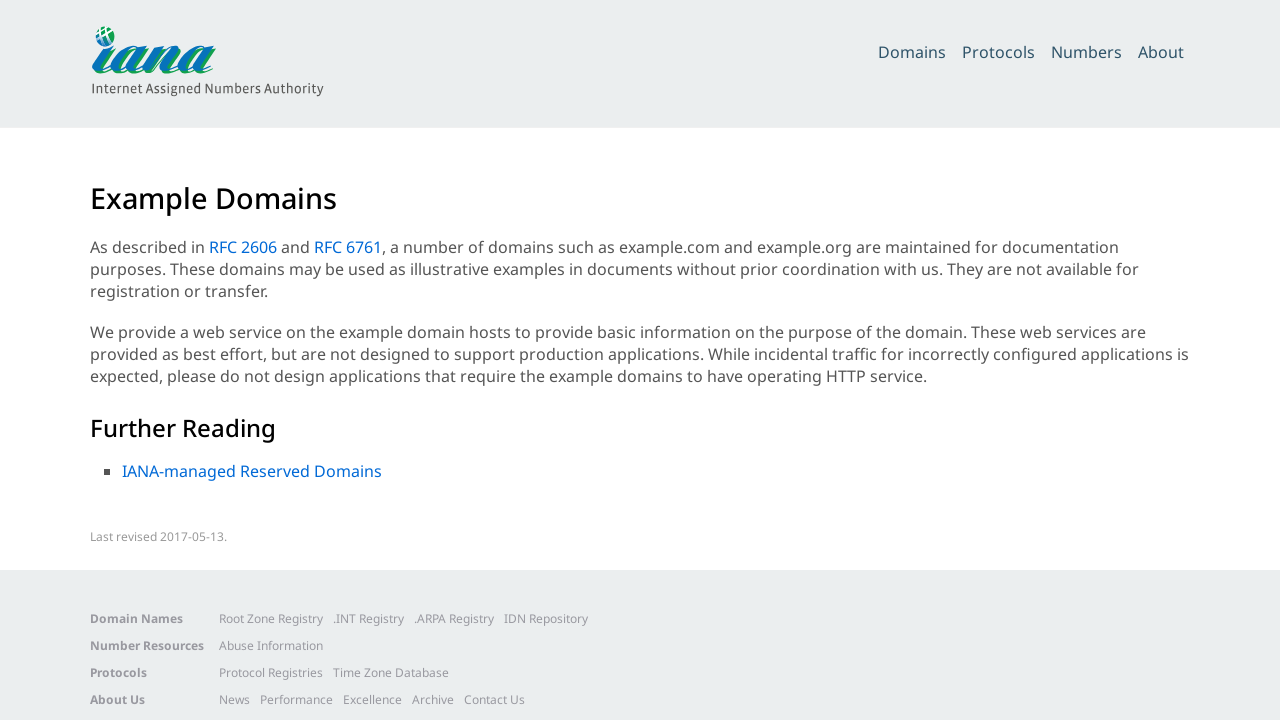

Verified navigation to iana.org - URL contains 'iana.org'
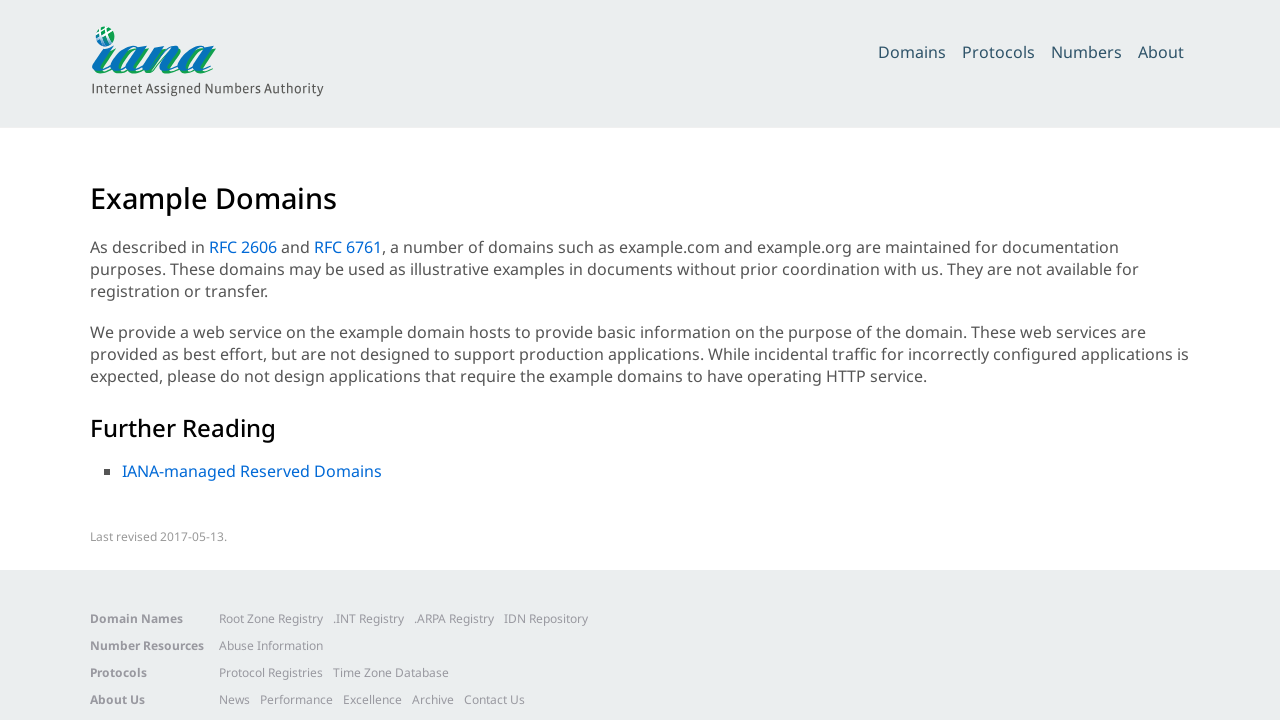

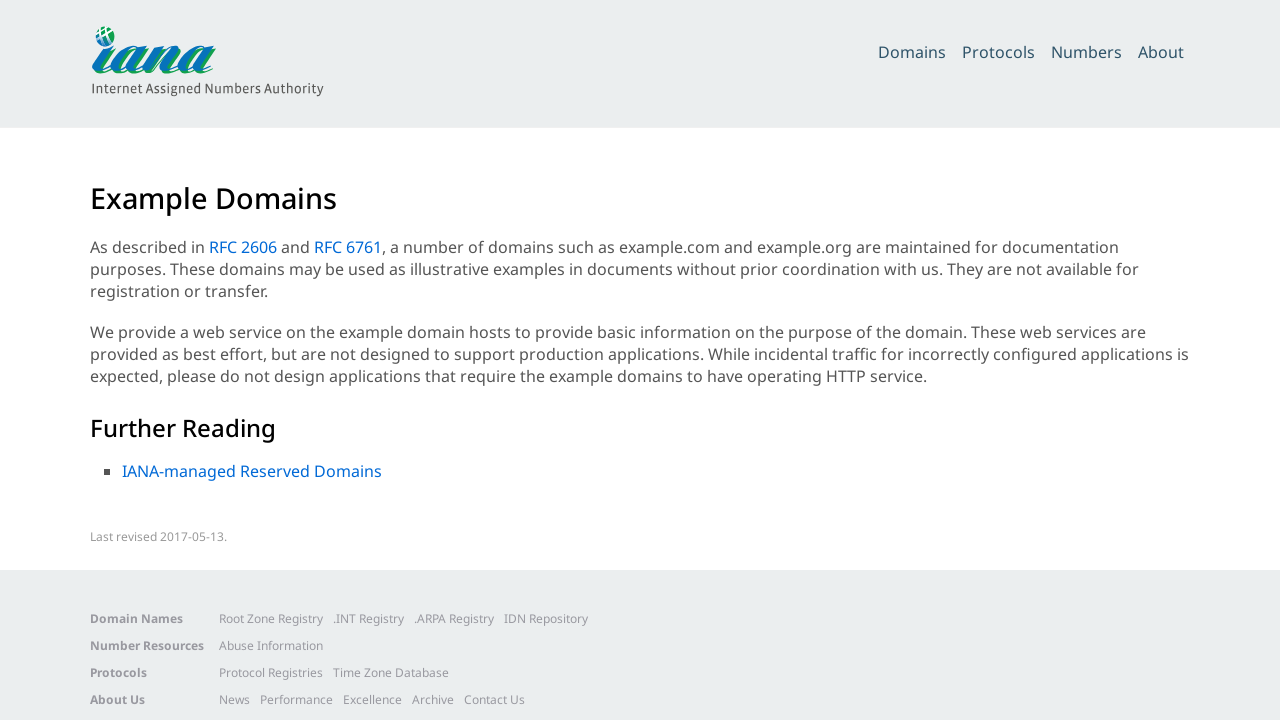